Tests a registration form by filling in three required fields and submitting the form to verify successful registration message

Starting URL: http://suninjuly.github.io/registration1.html

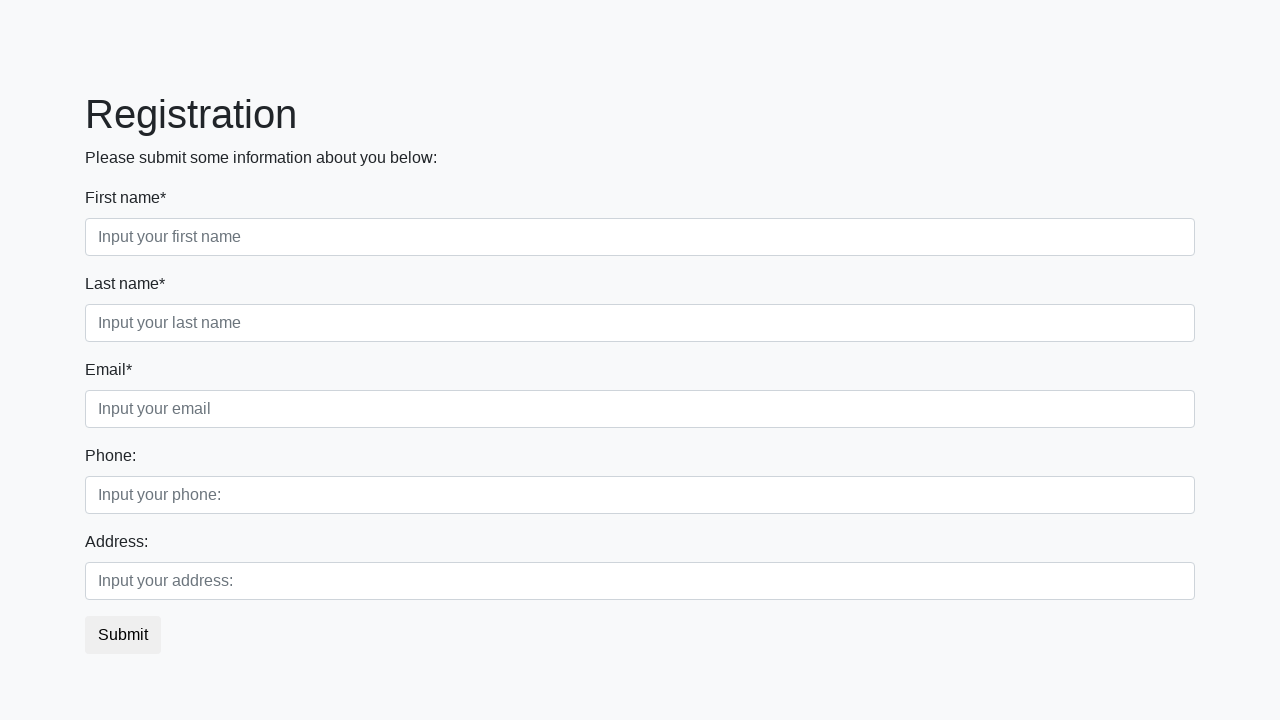

Filled first name field with '111' on .first_block .form-control.first
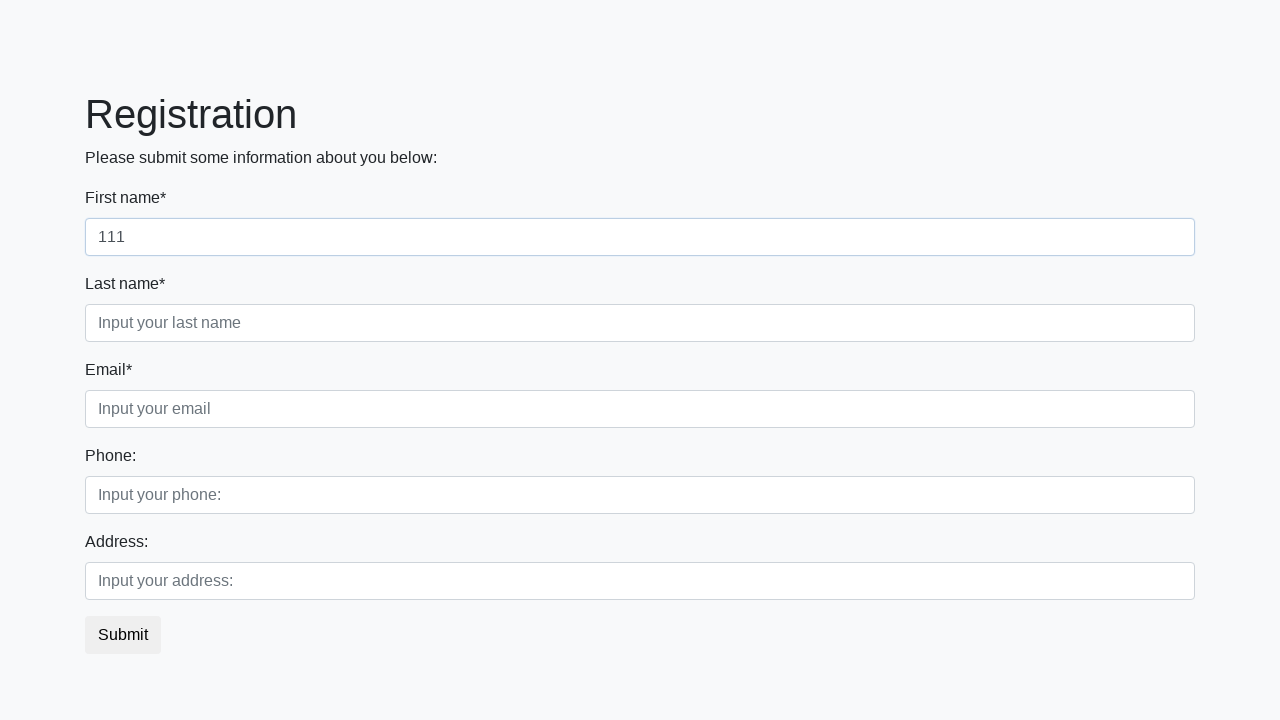

Filled last name field with '222' on .first_block .form-control.second
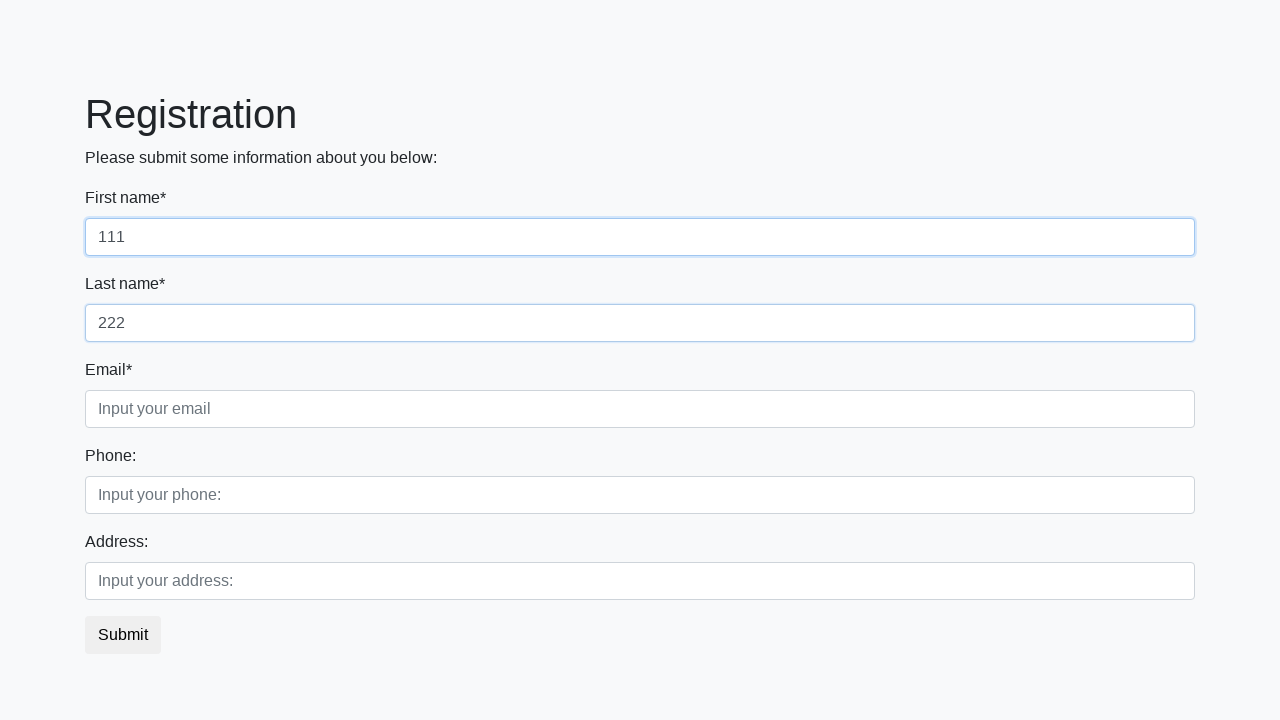

Filled email field with '333' on .first_block .form-control.third
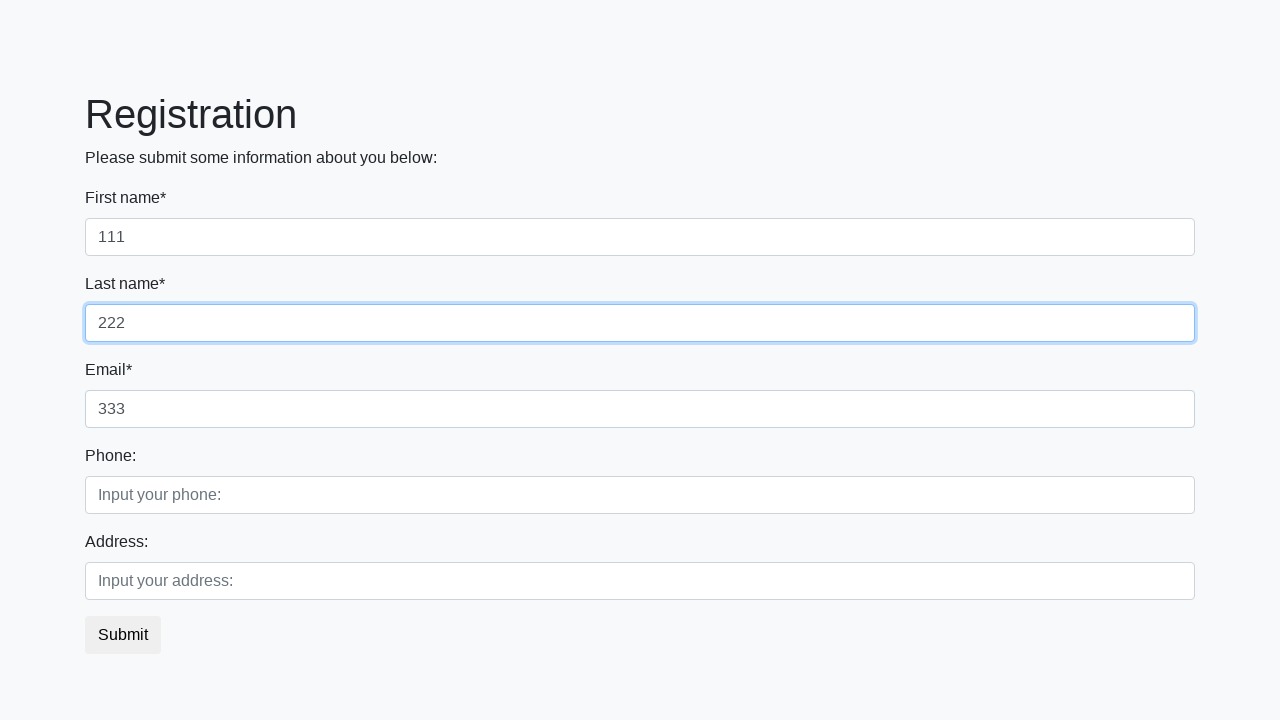

Clicked registration submit button at (123, 635) on button.btn
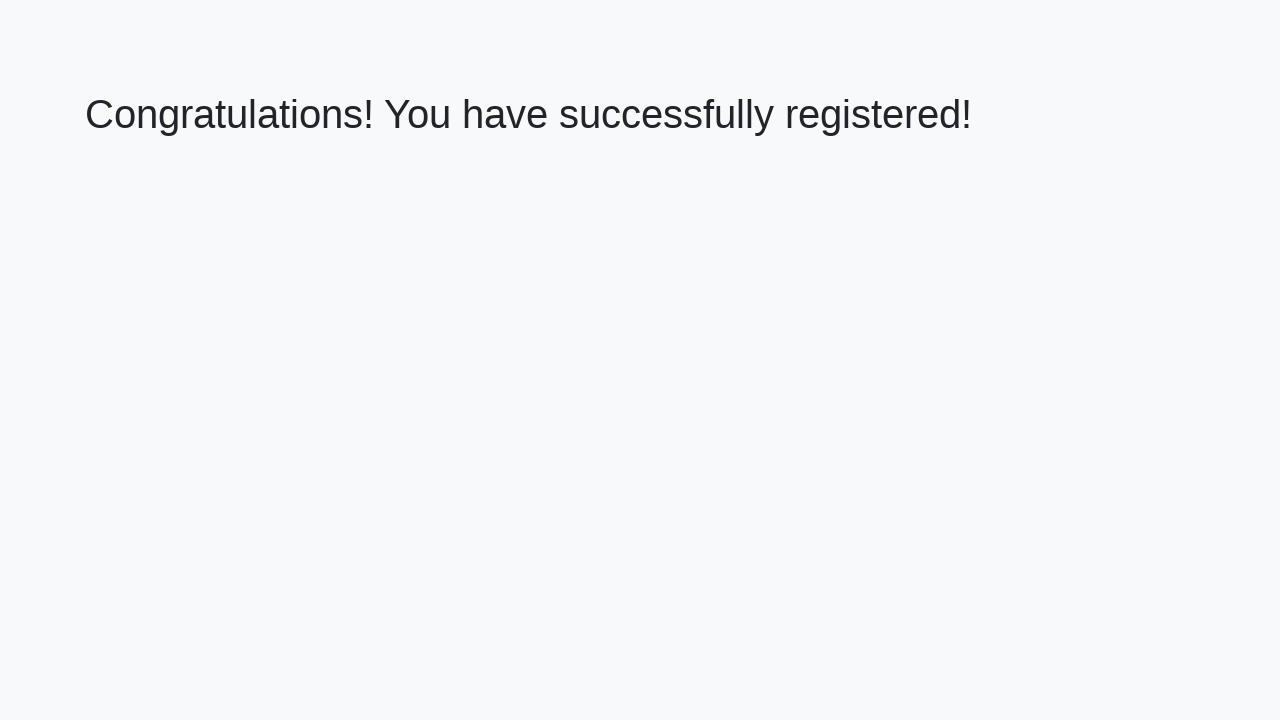

Success page loaded with h1 element visible
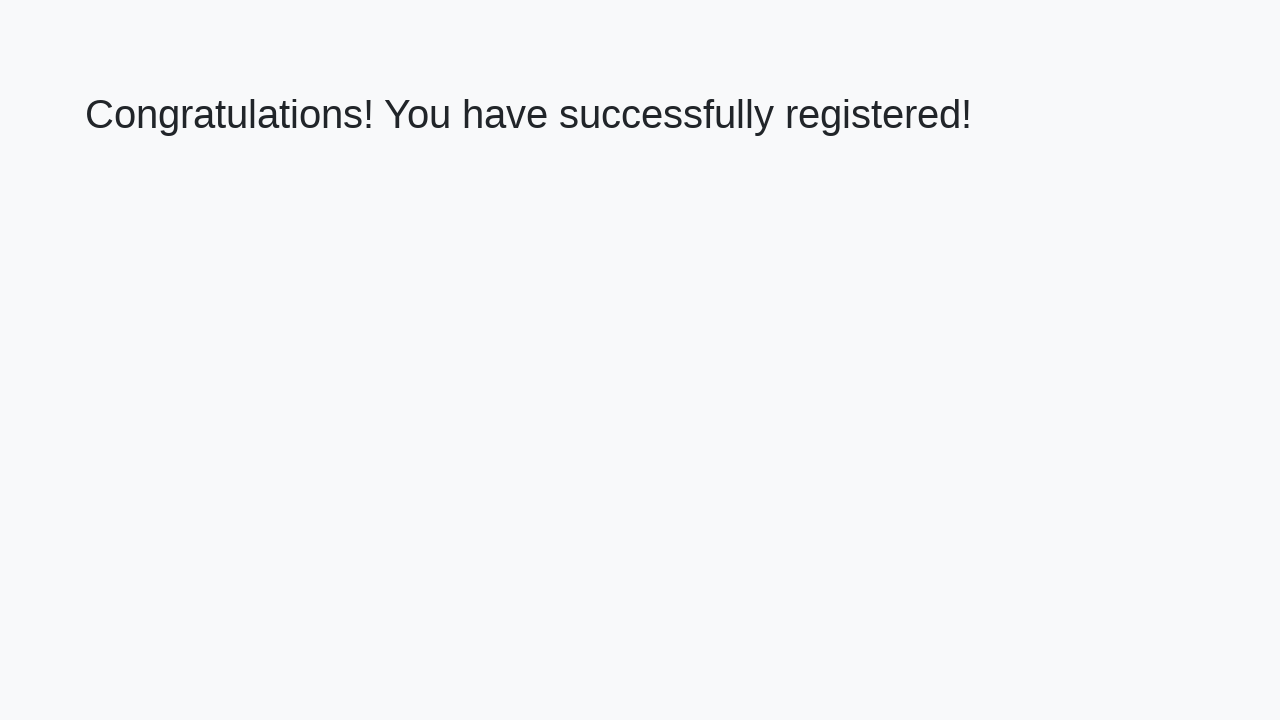

Retrieved congratulations message text
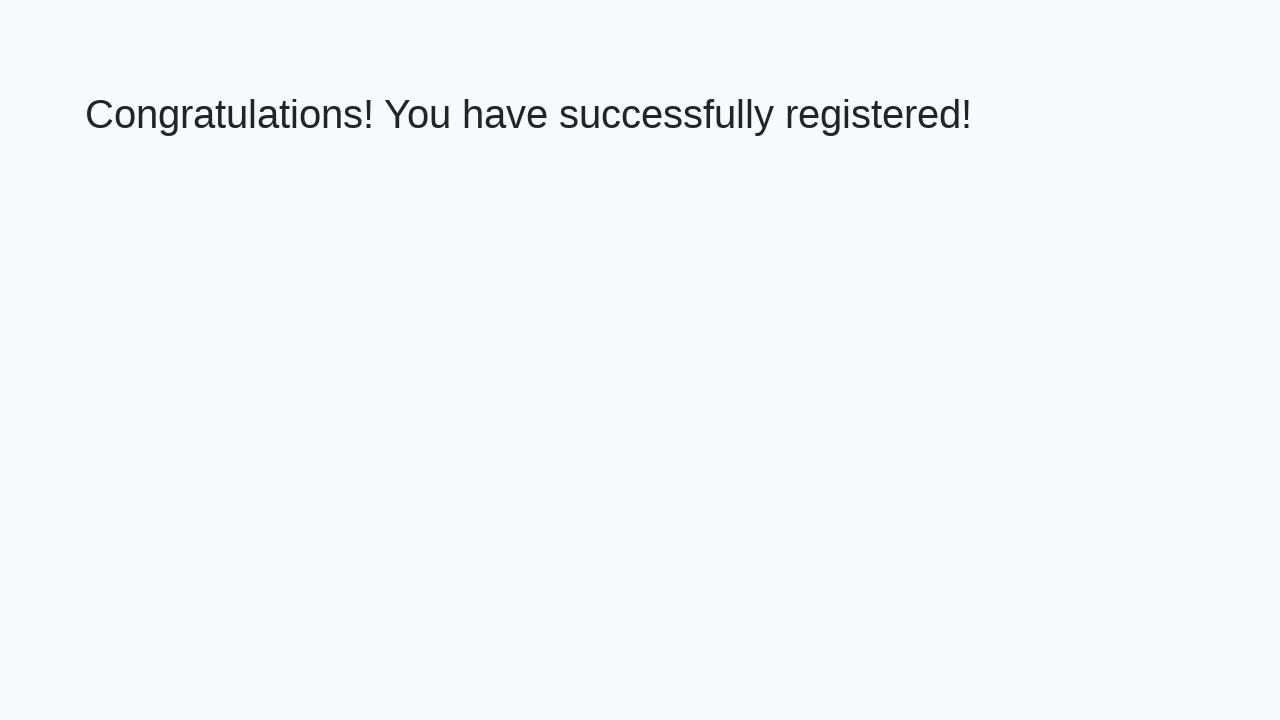

Verified successful registration message: 'Congratulations! You have successfully registered!'
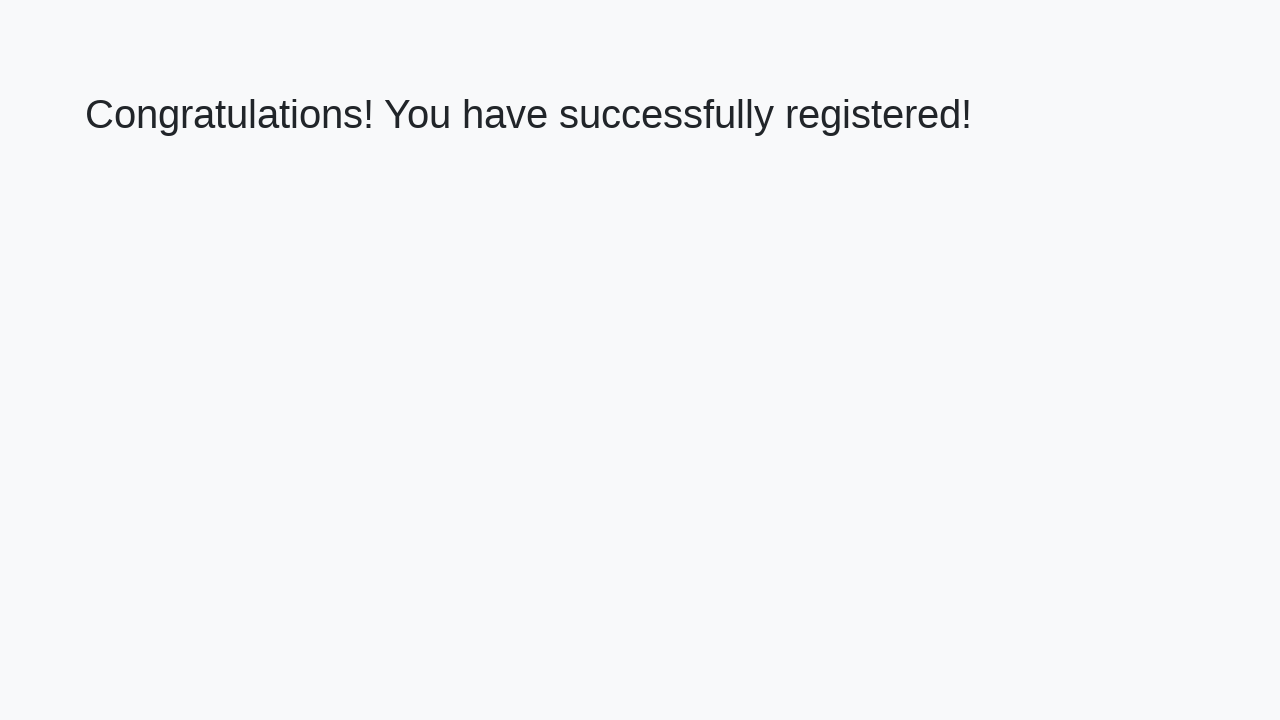

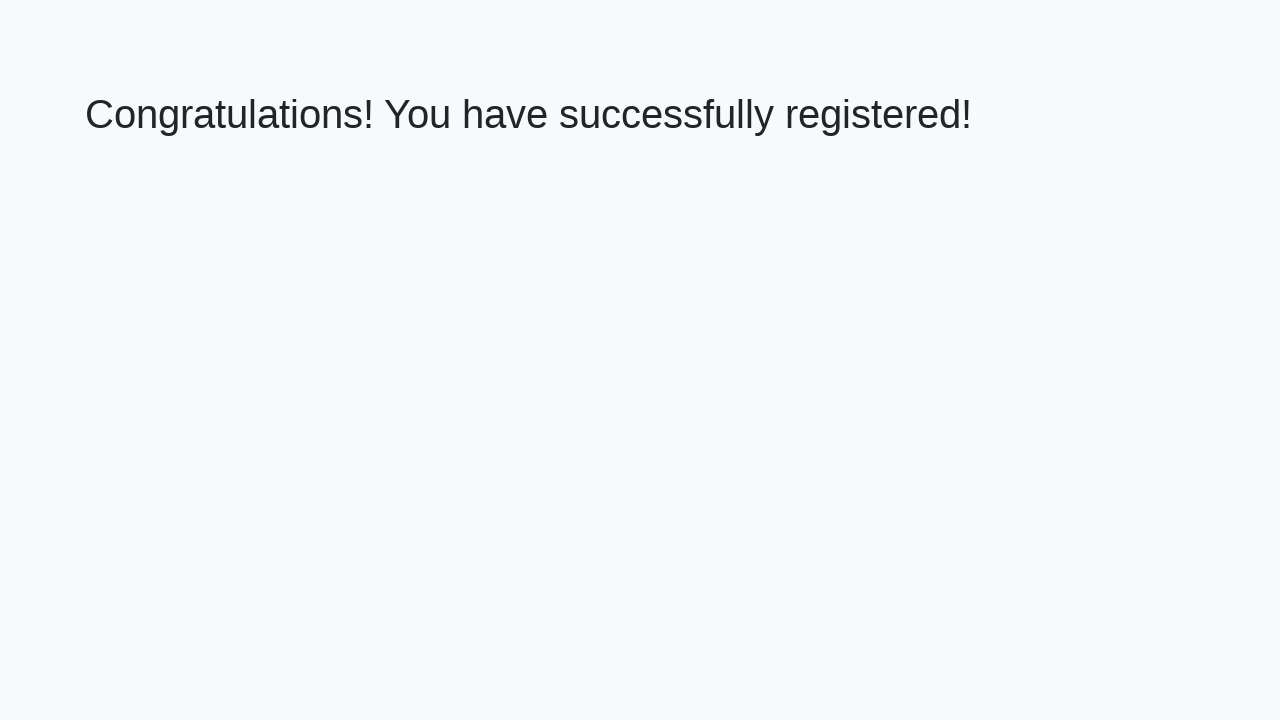